Tests button click functionality by waiting for a button to become clickable, clicking it, and verifying a success message appears

Starting URL: http://suninjuly.github.io/wait2.html

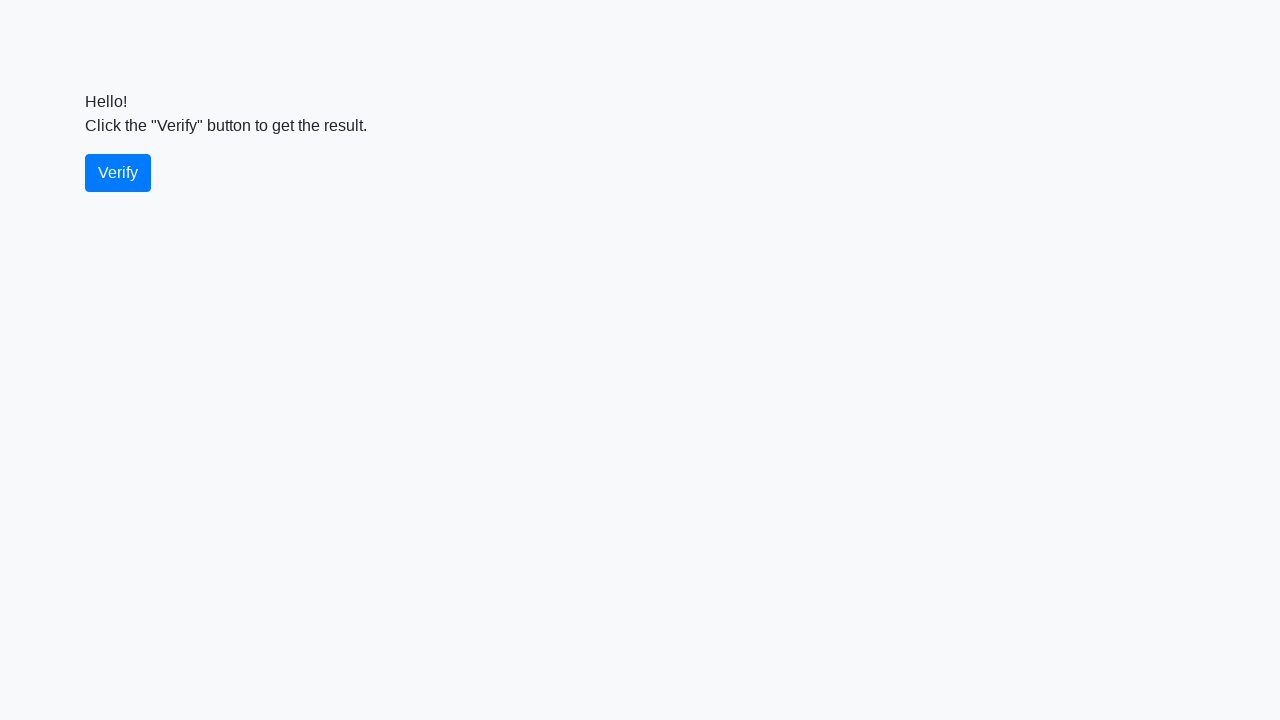

Waited for verify button to become visible
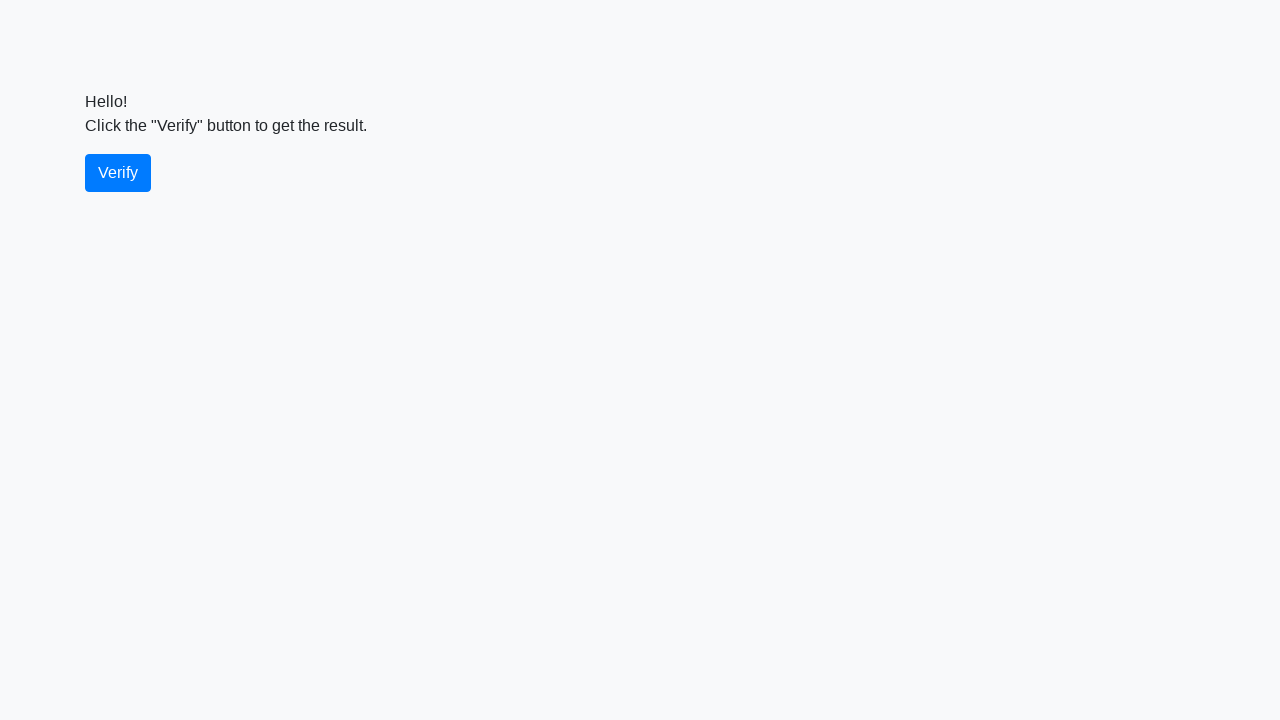

Waited for verify button to become enabled/clickable
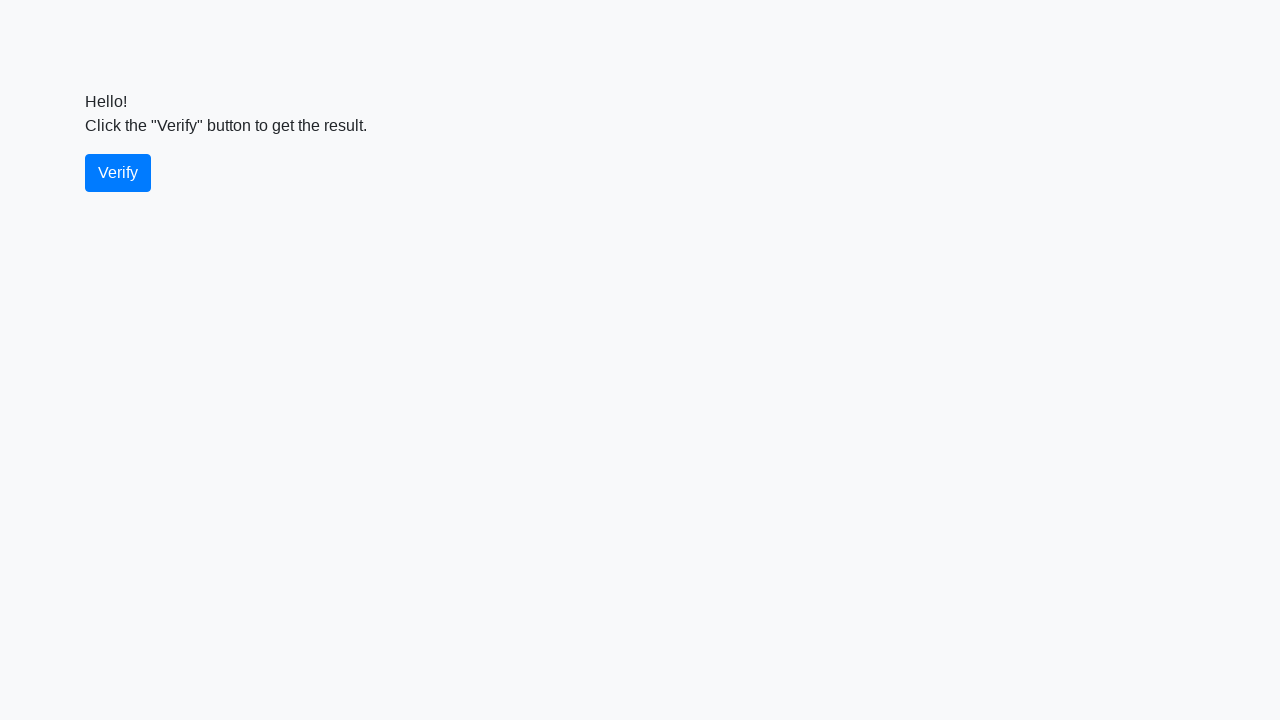

Clicked the verify button at (118, 173) on #verify
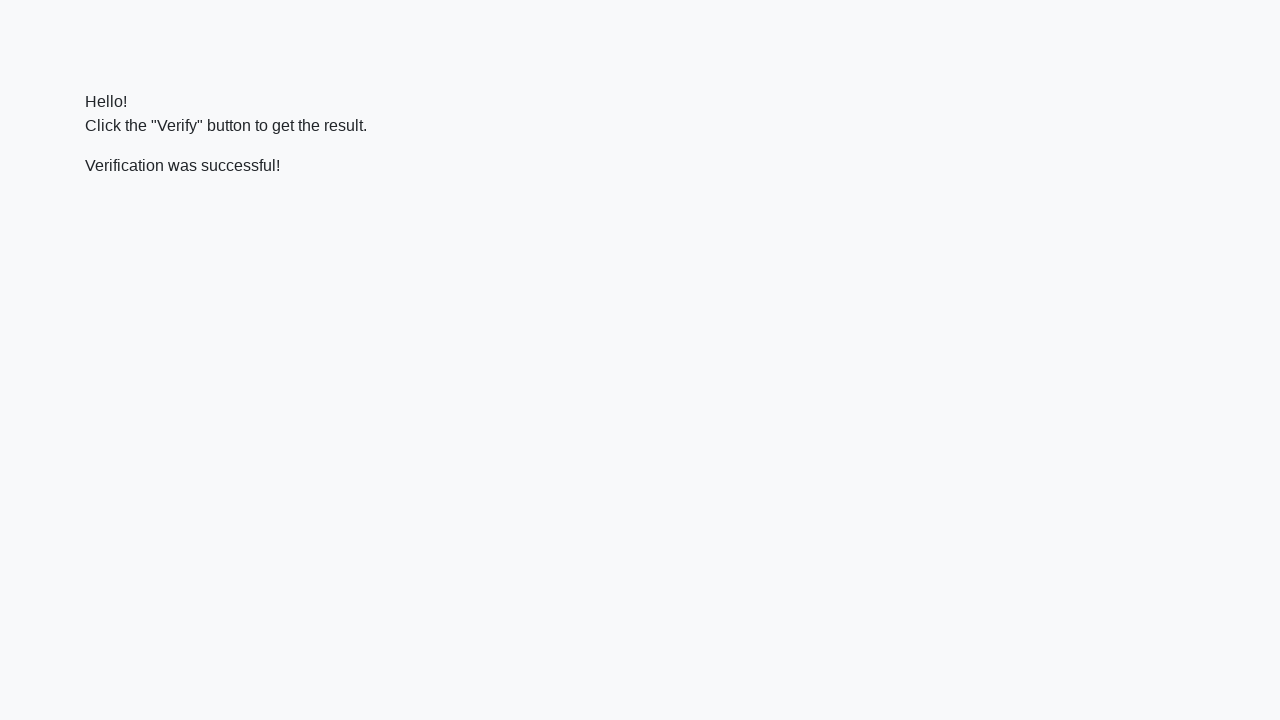

Waited for success message to appear
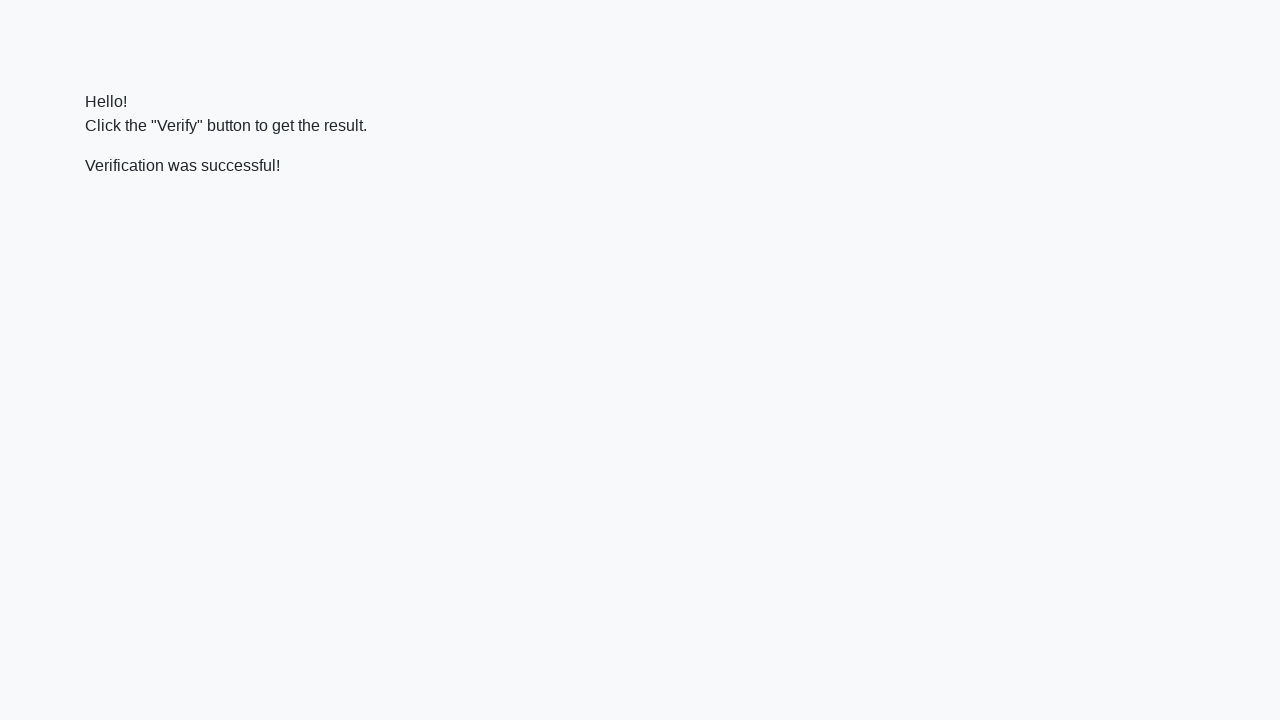

Located the success message element
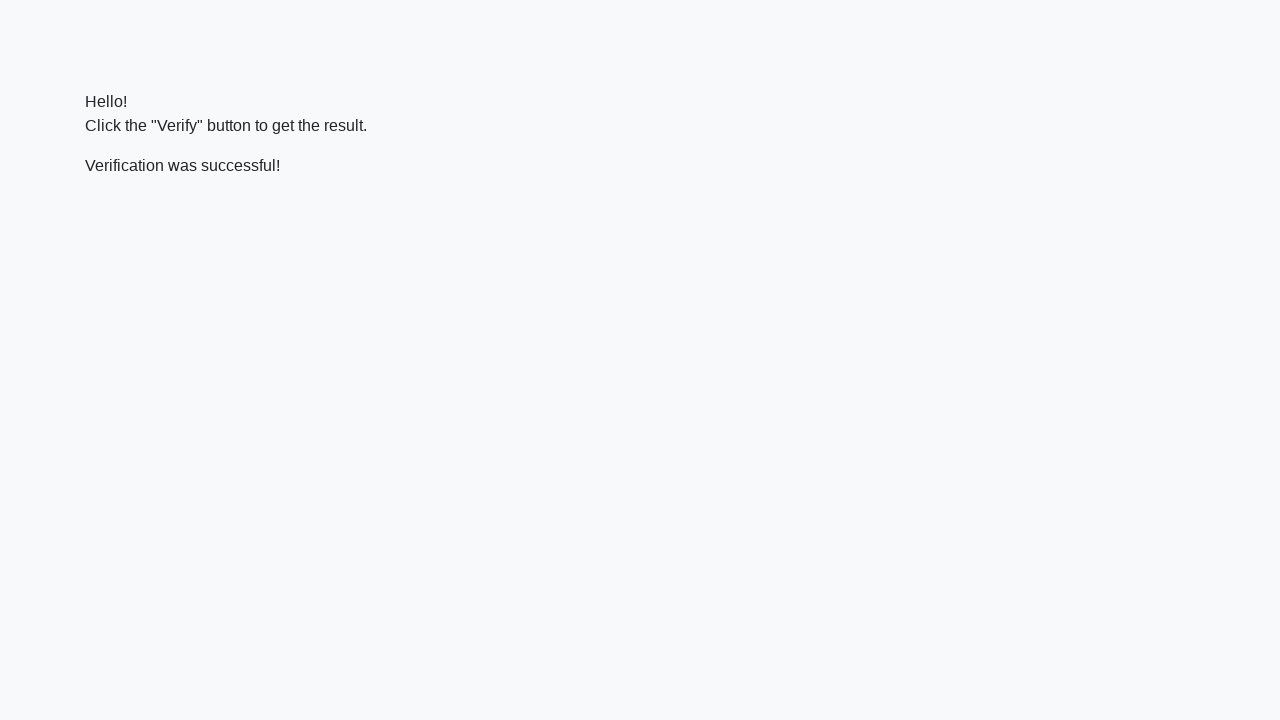

Verified that success message contains 'successful' text
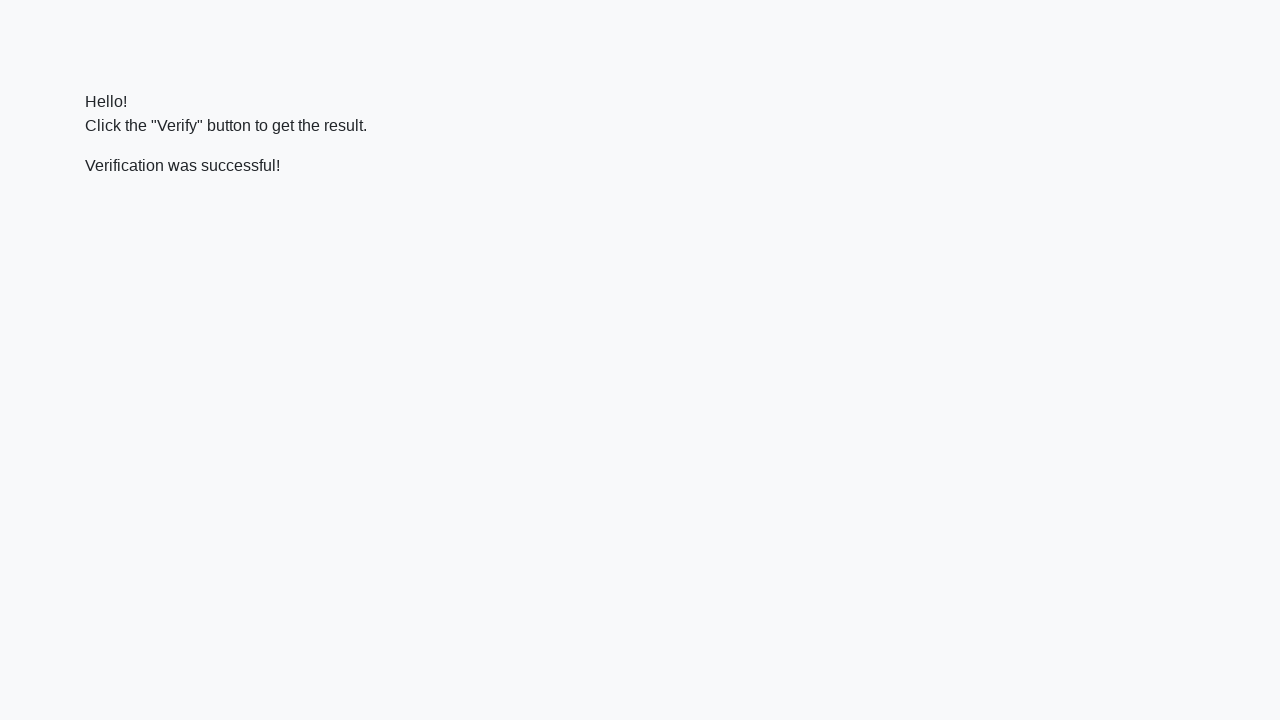

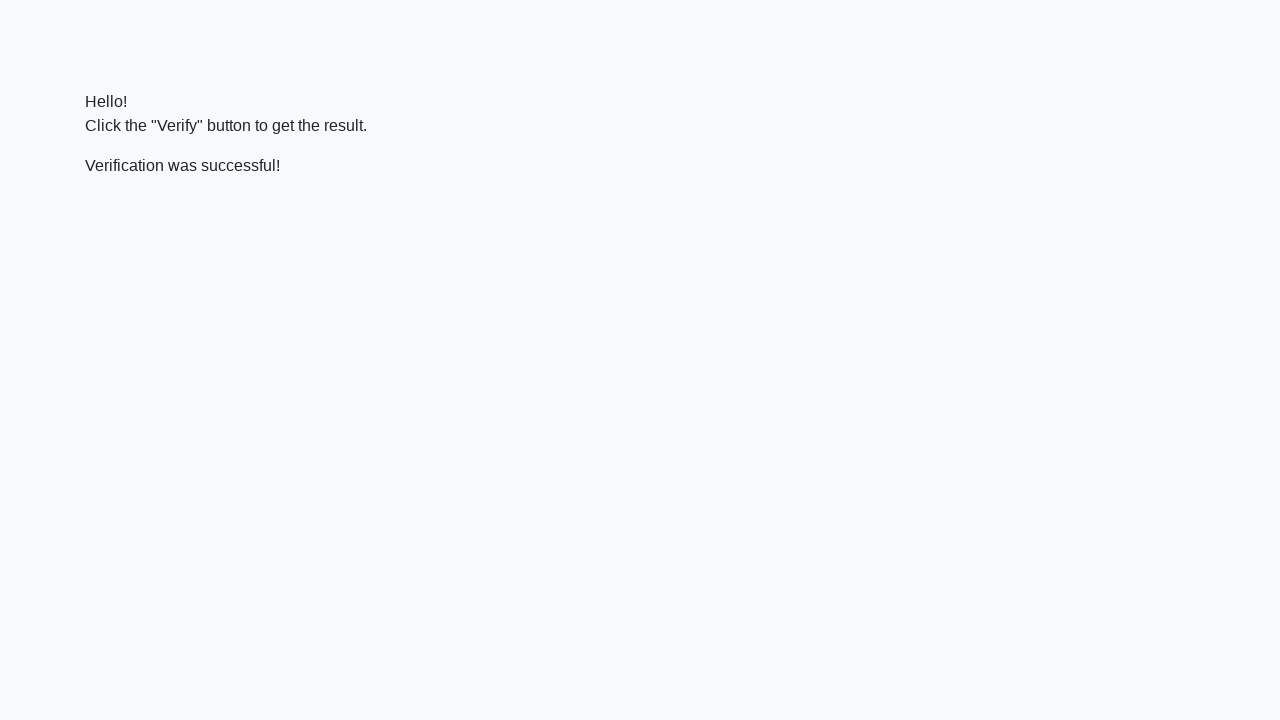